Tests right-click context menu functionality, handles alert dialog, and navigates to a linked page to verify content

Starting URL: https://the-internet.herokuapp.com/context_menu

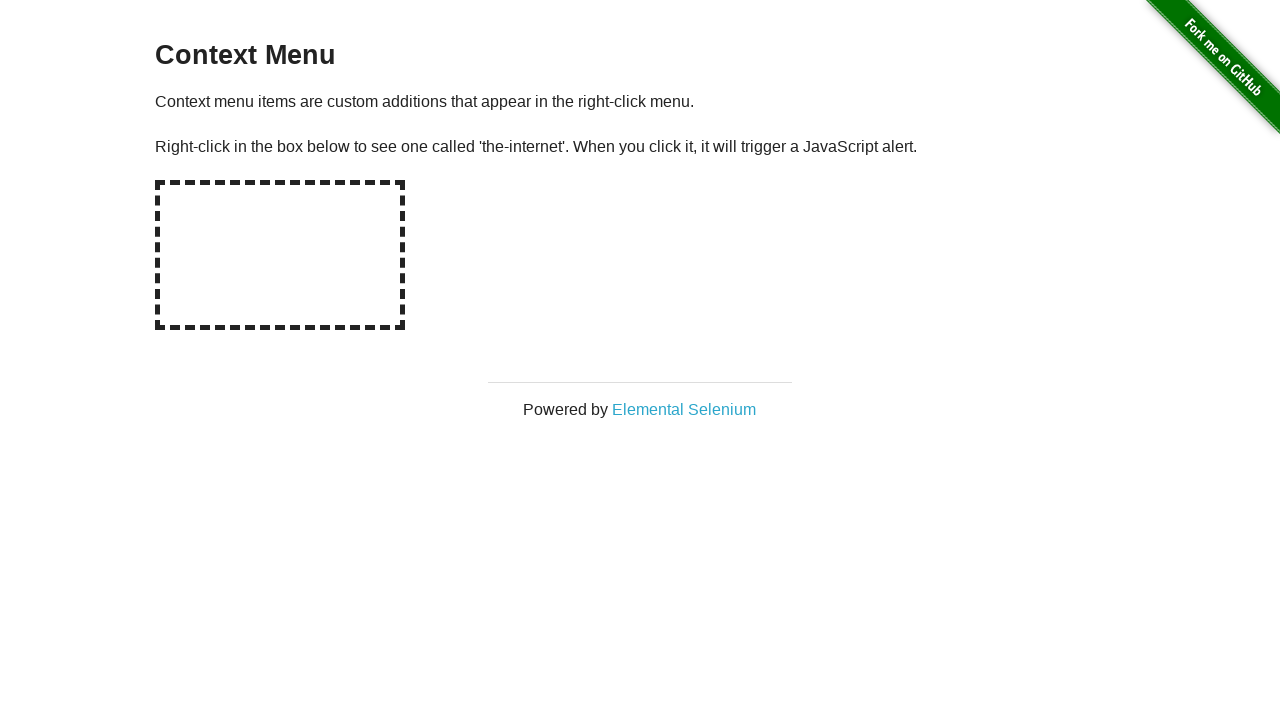

Right-clicked on context menu area at (280, 255) on div#hot-spot
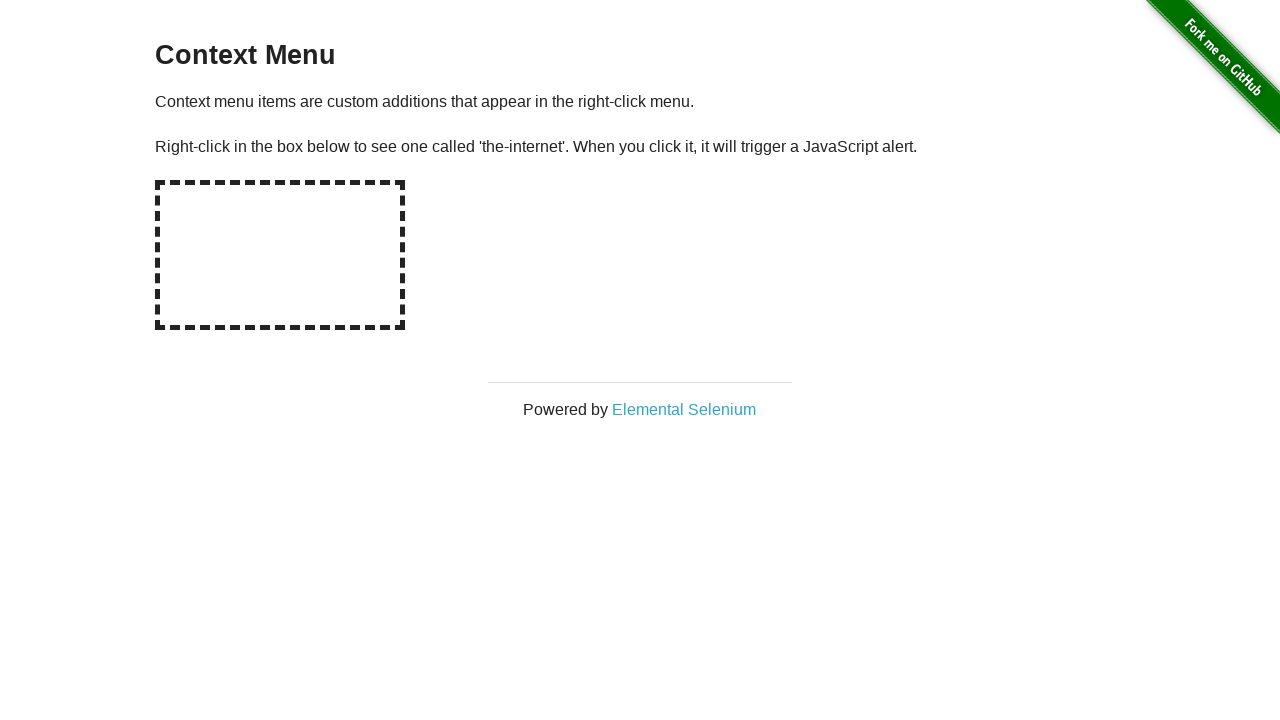

Set up dialog handler to accept alerts
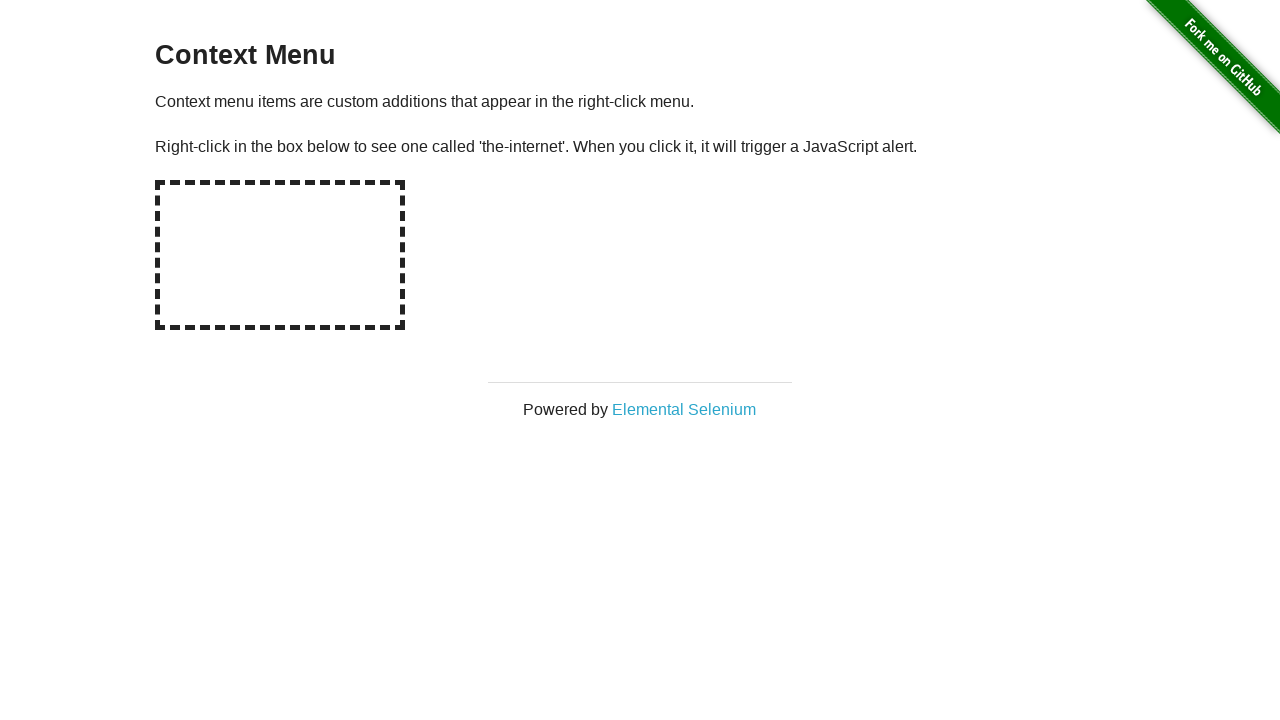

Clicked on Elemental Selenium link at (684, 409) on text=Elemental Selenium
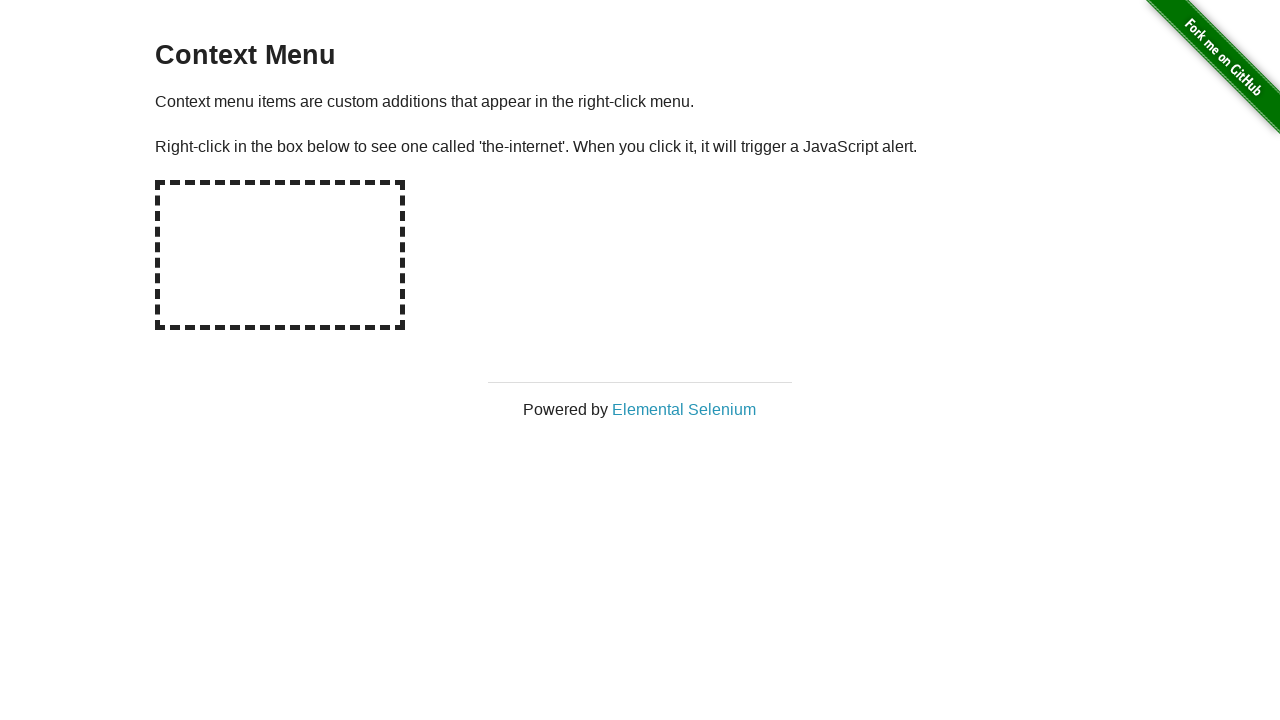

Popup window opened and captured
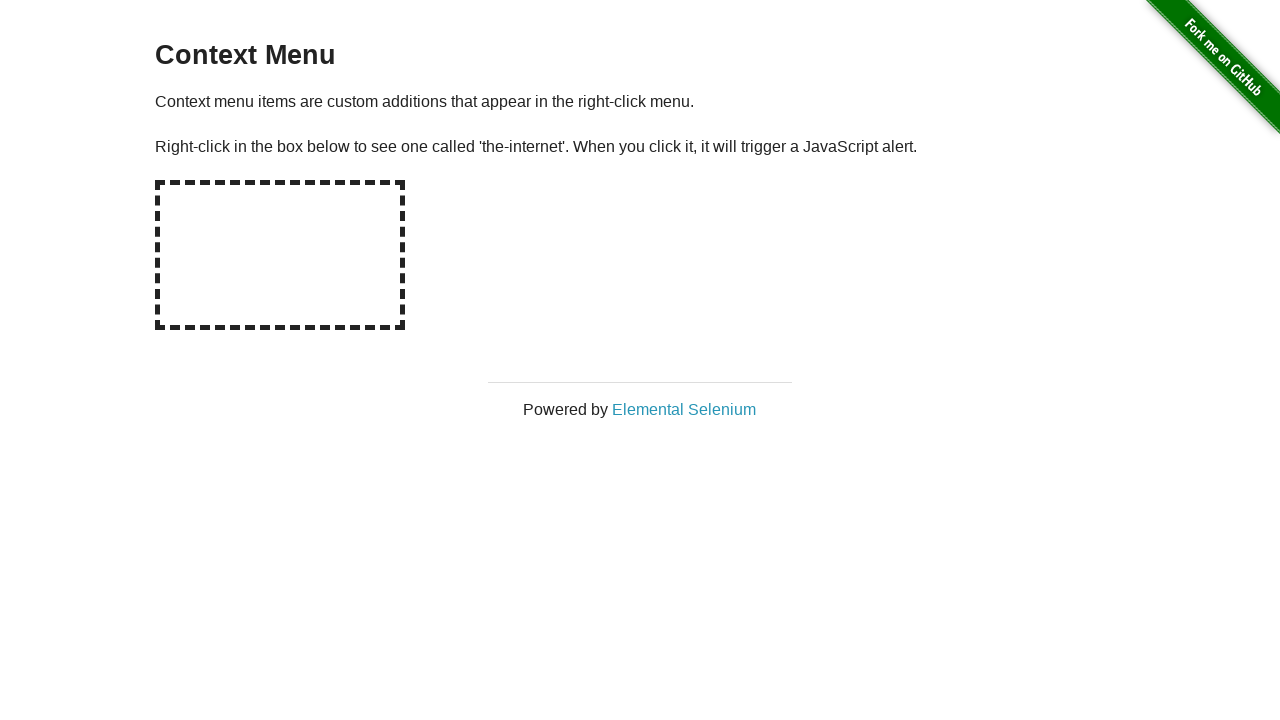

New page fully loaded
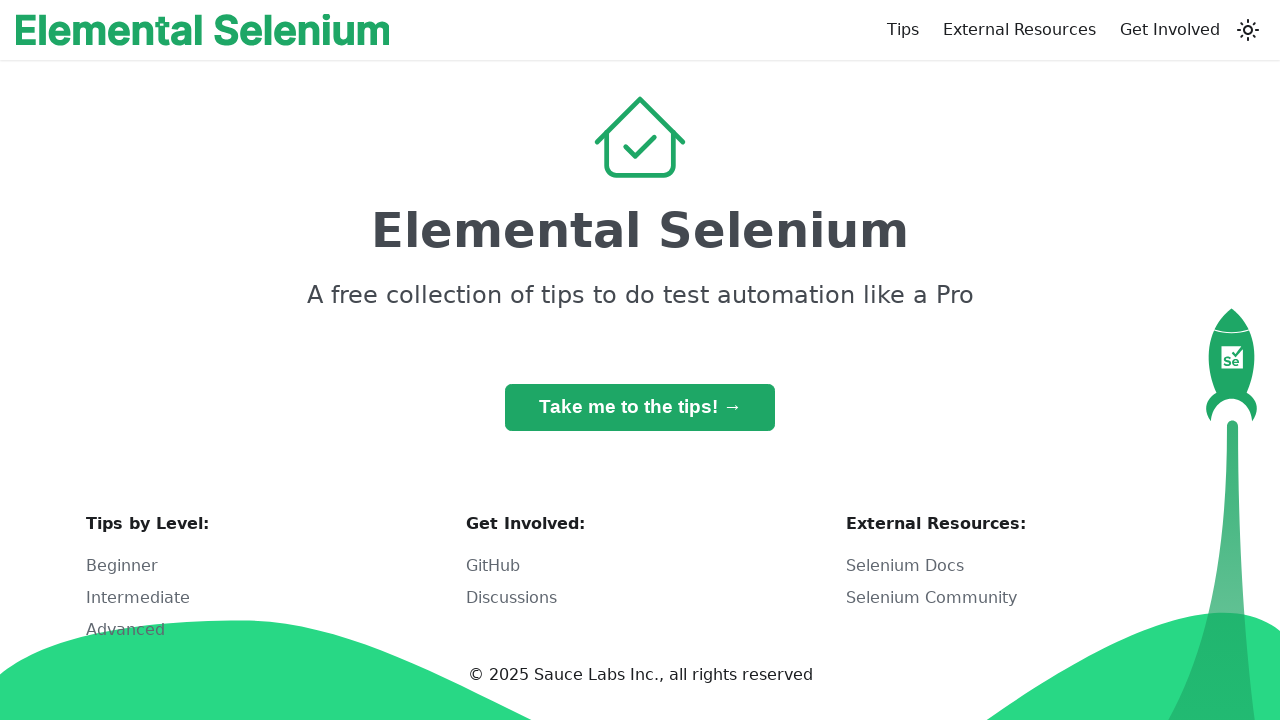

Retrieved h1 text content: 'Elemental Selenium'
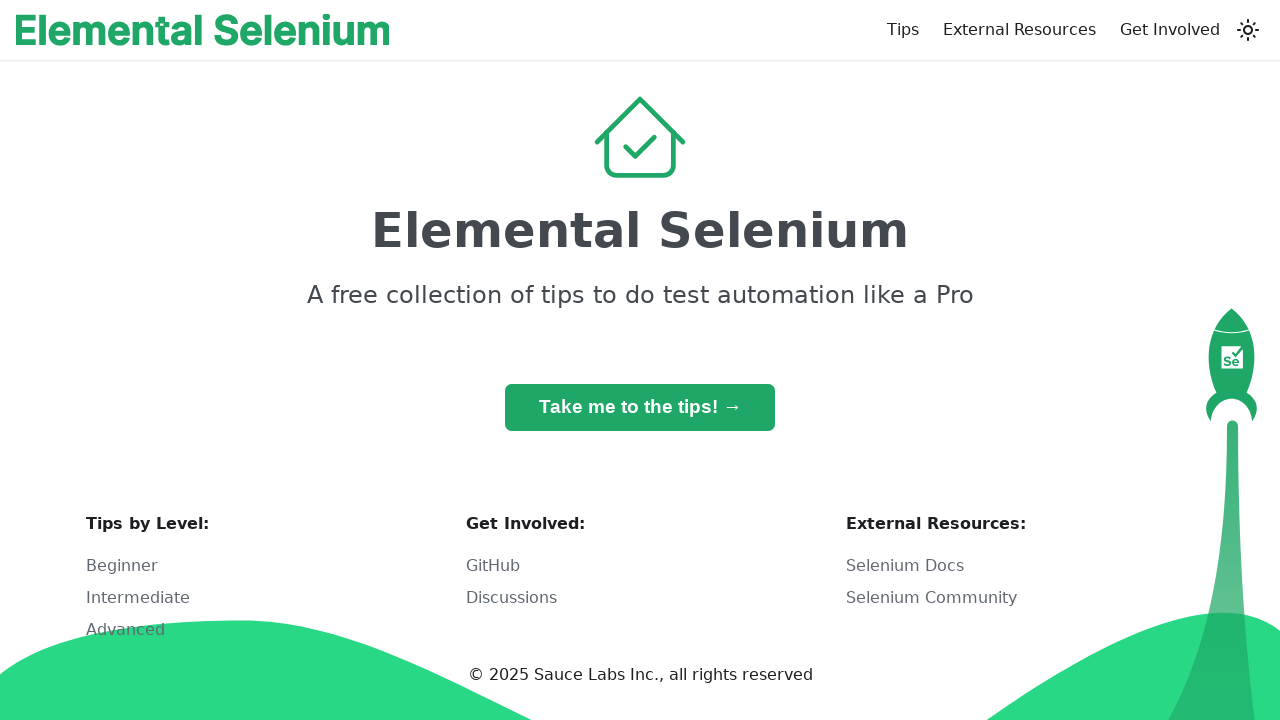

Verified h1 contains 'Elemental Selenium'
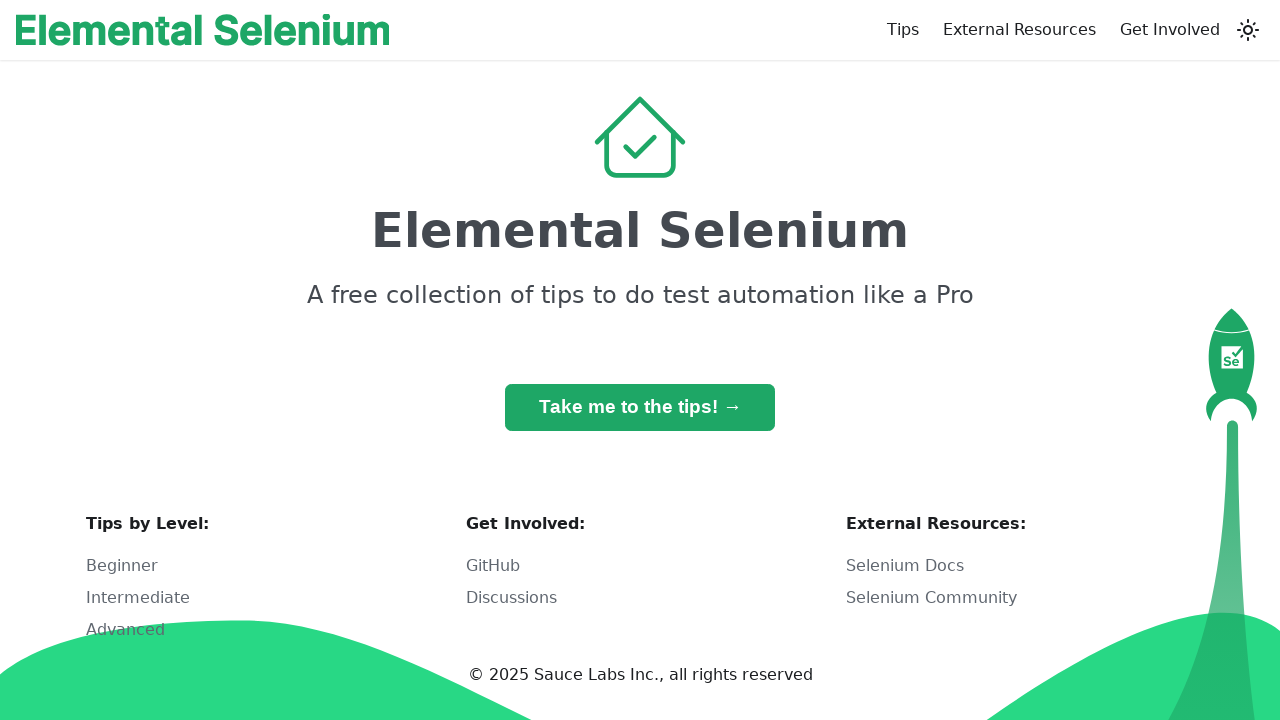

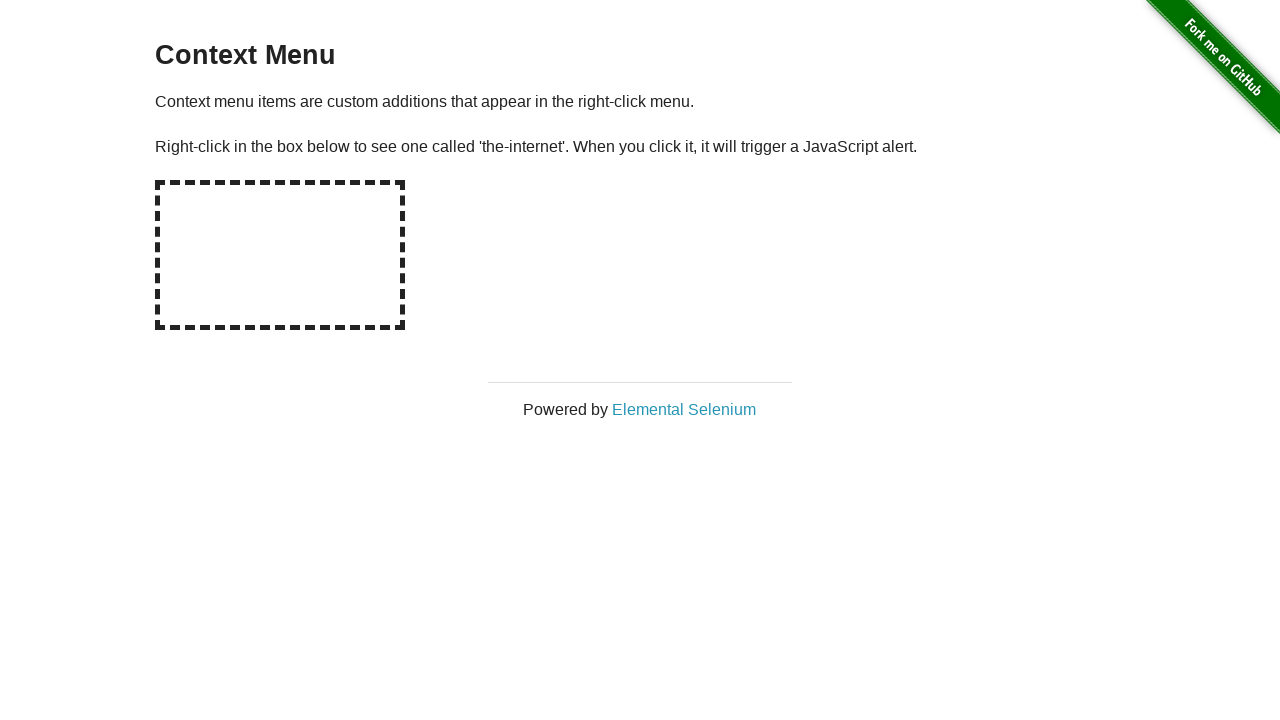